Tests the Playwright homepage by verifying the page title contains "Playwright", checking the "Get Started" link has the correct href attribute, clicking on it, and verifying navigation to the intro page.

Starting URL: https://playwright.dev

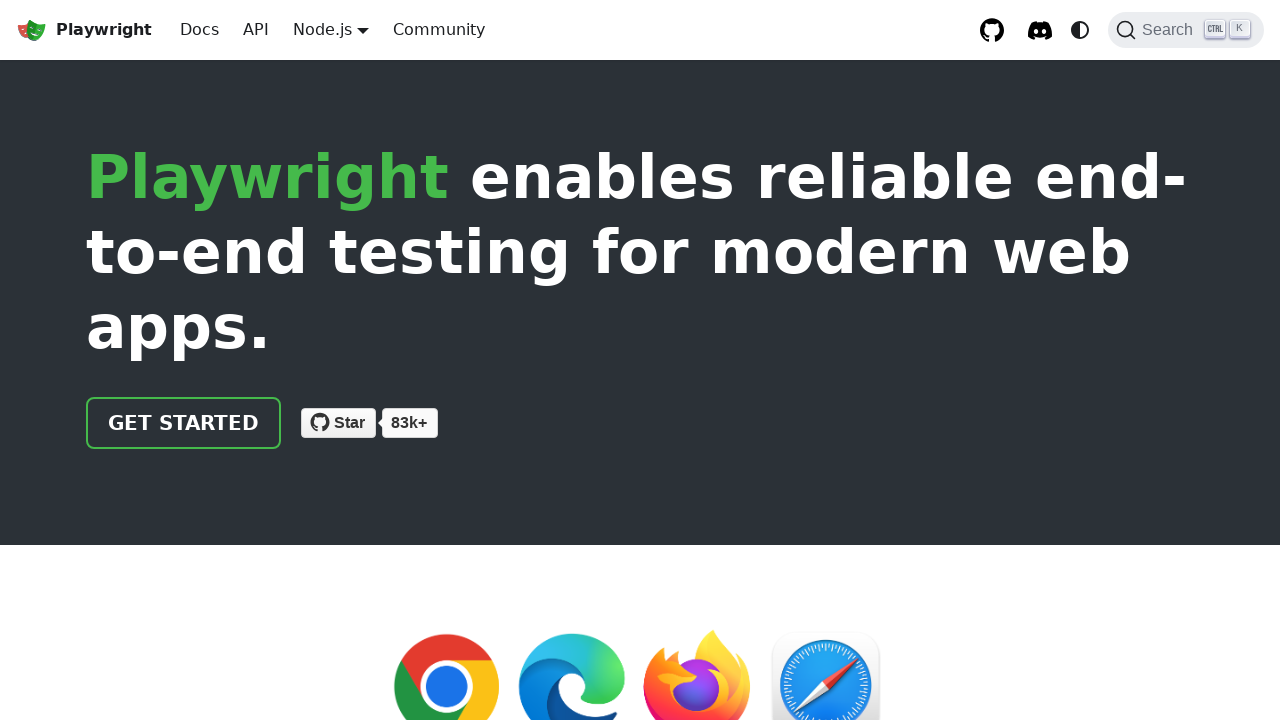

Verified page title contains 'Playwright'
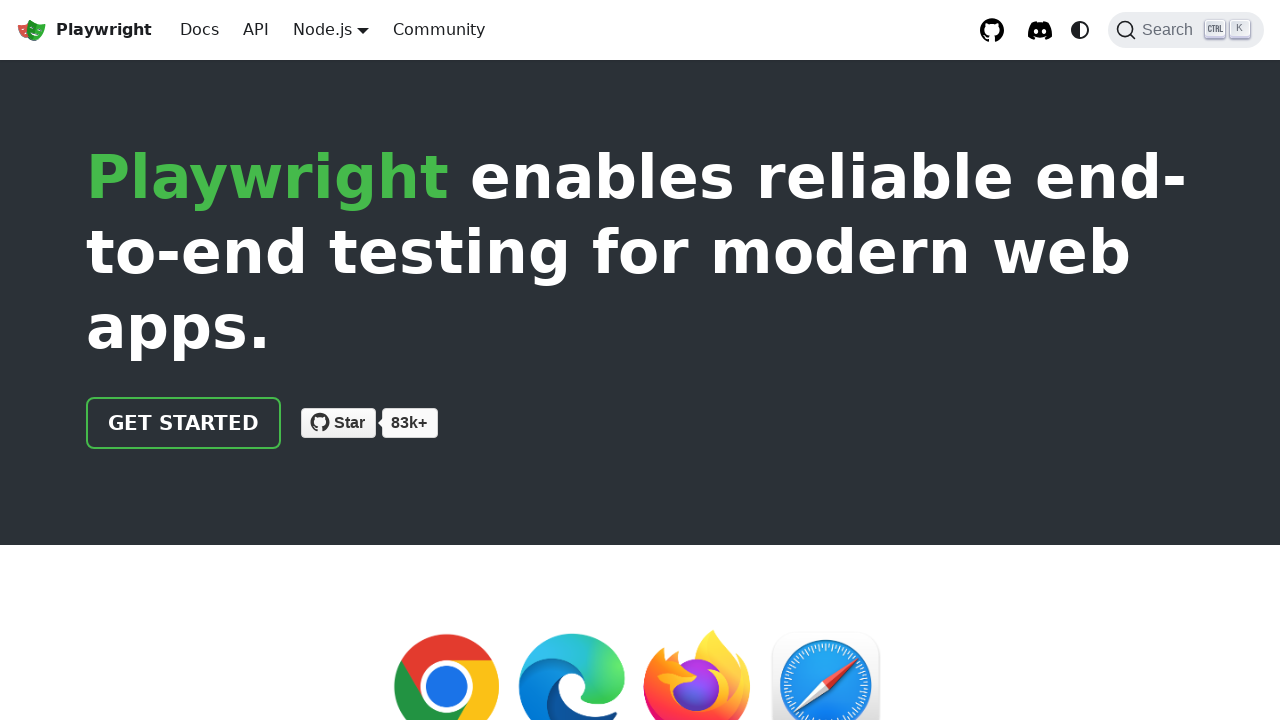

Located the 'Get Started' link
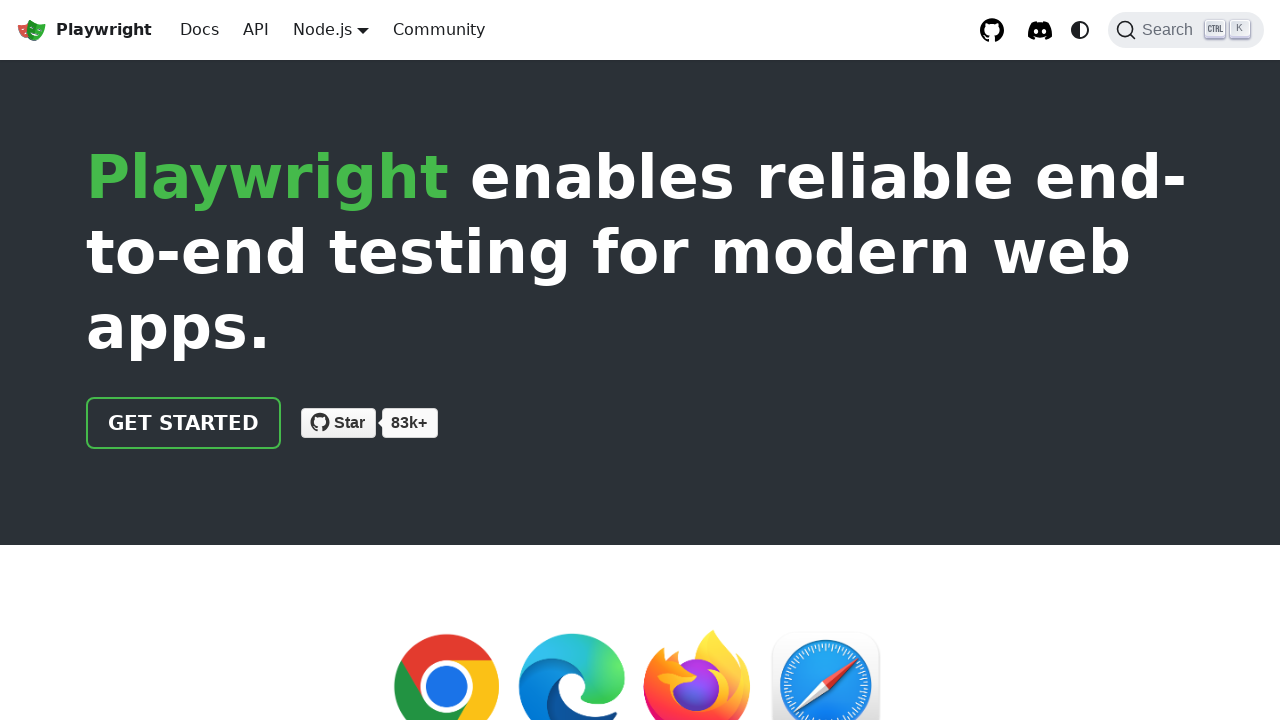

Verified 'Get Started' link has href attribute '/docs/intro'
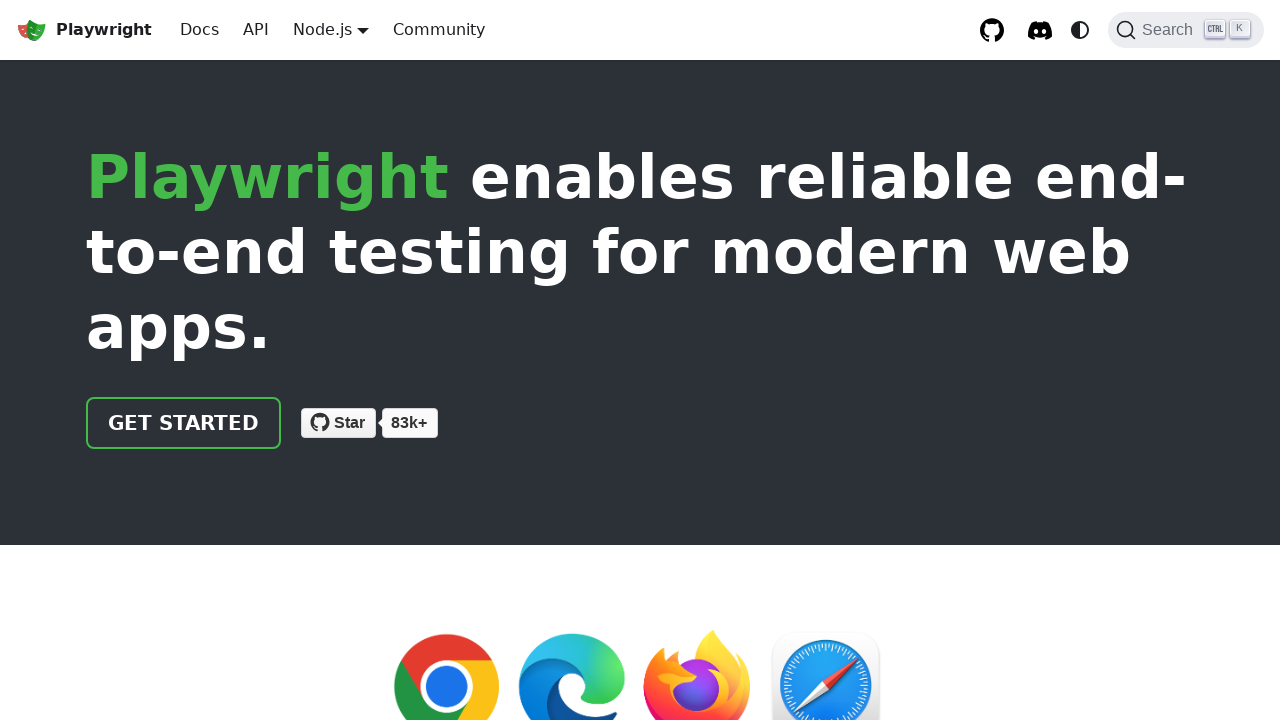

Clicked the 'Get Started' link at (184, 423) on text=Get Started
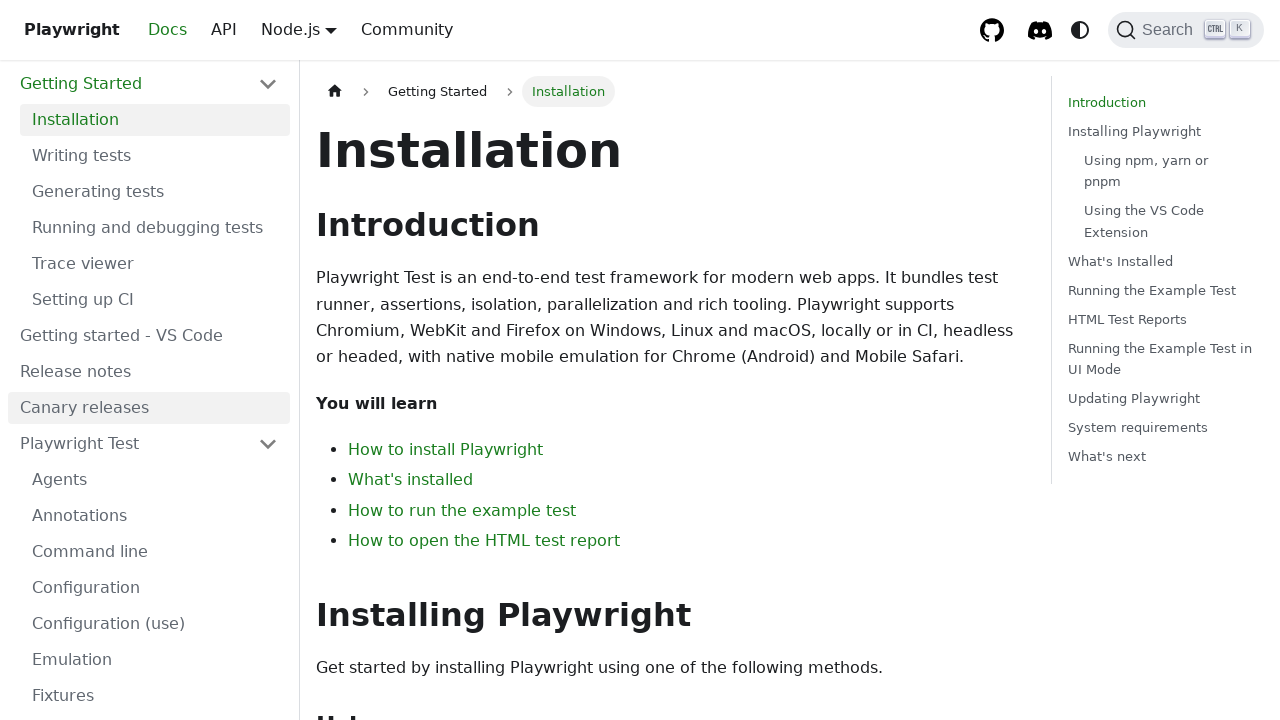

Verified navigation to intro page - URL contains 'intro'
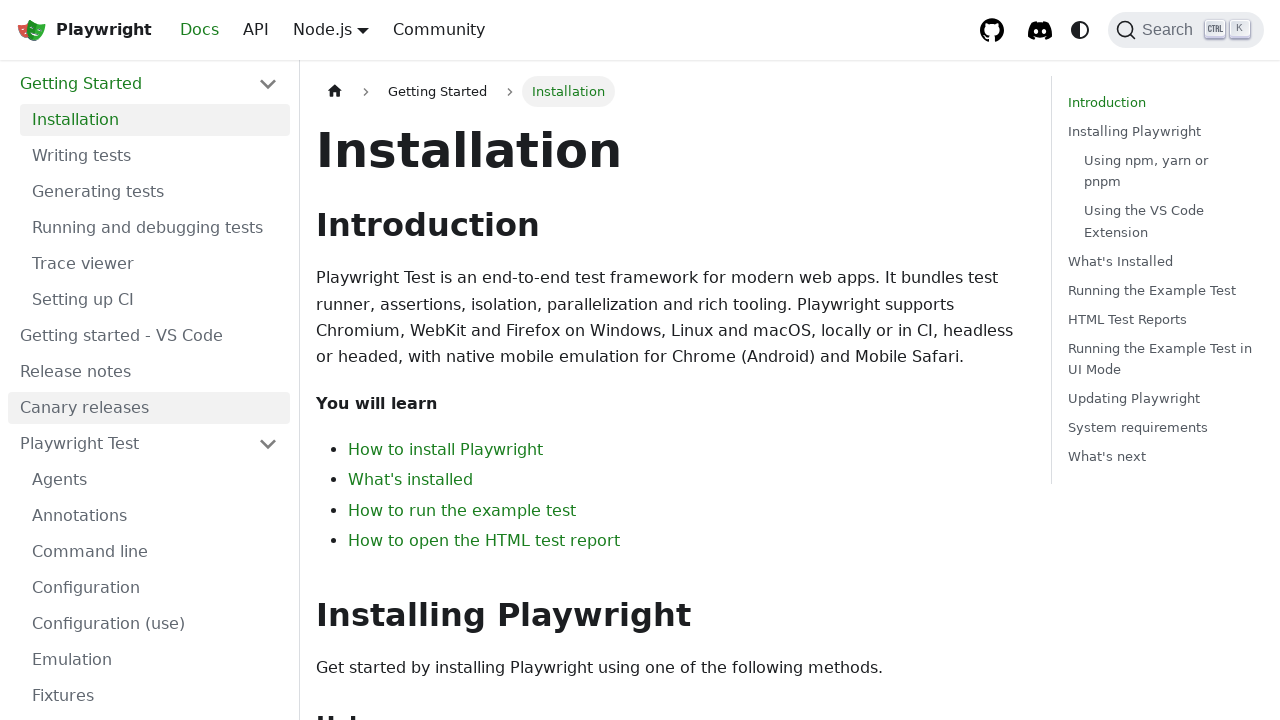

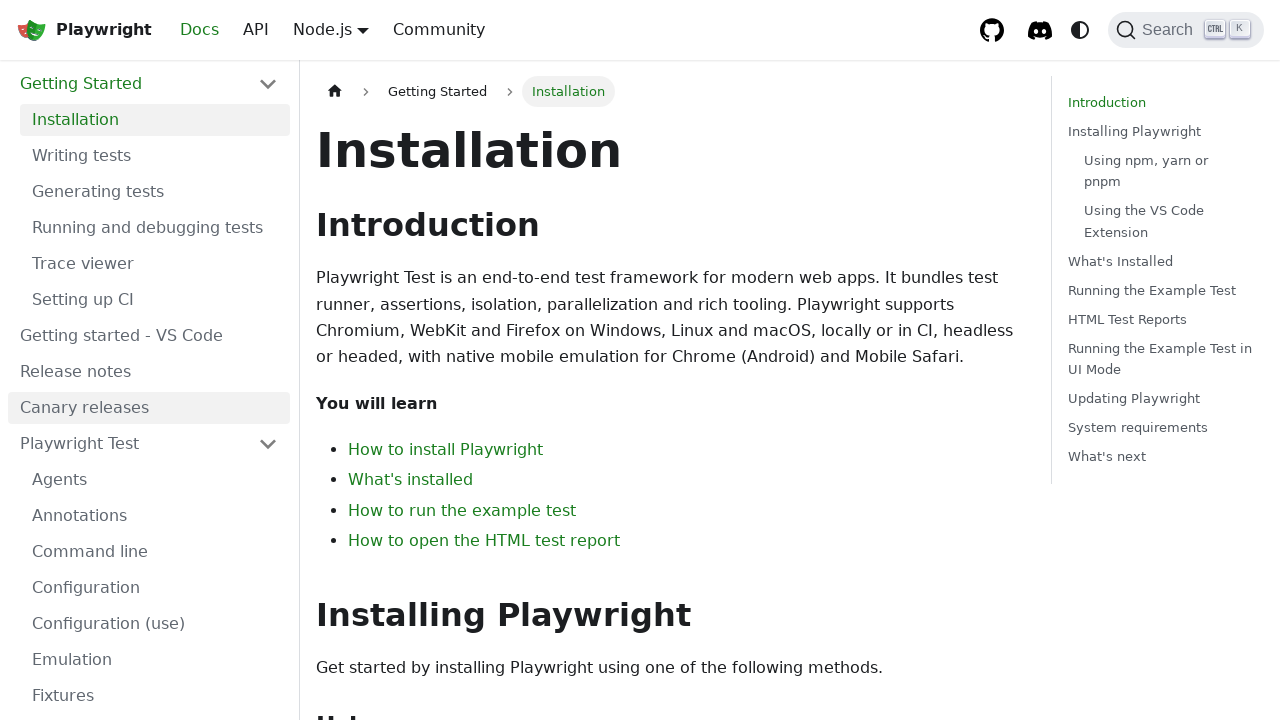